Navigates to the DemoQA broken links page and verifies that links are present on the page

Starting URL: https://demoqa.com/broken

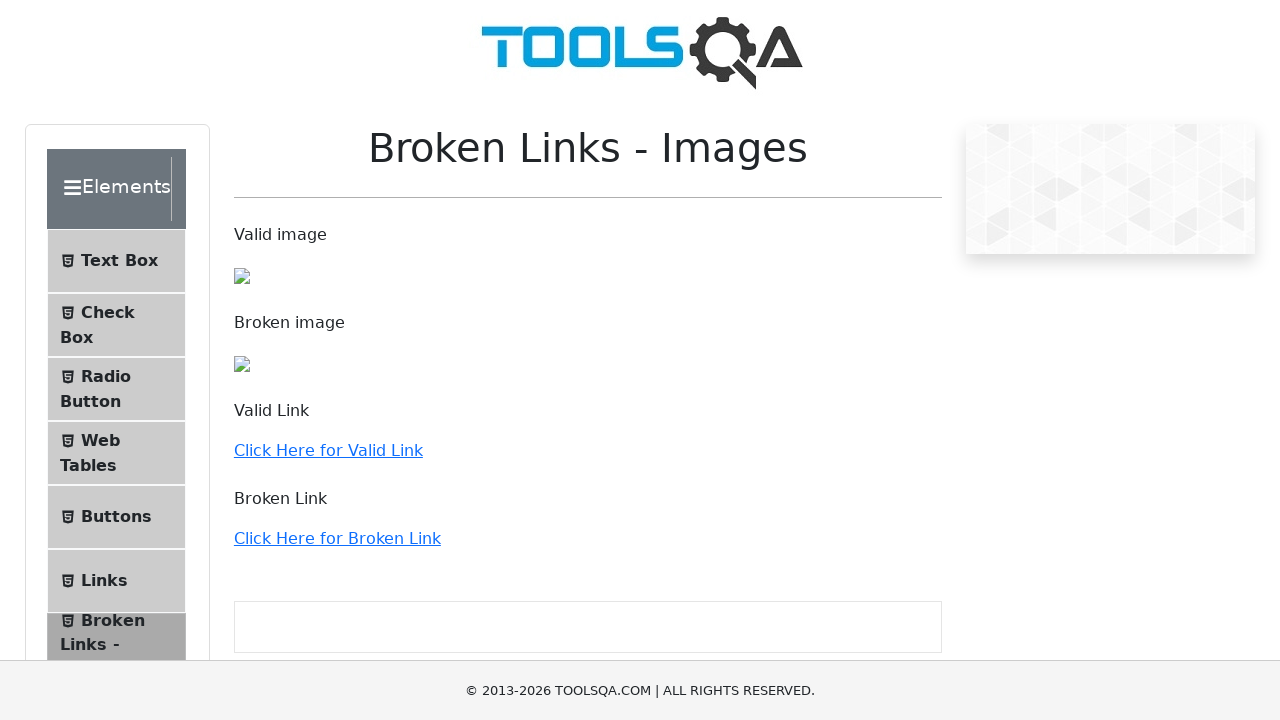

Navigated to DemoQA broken links page
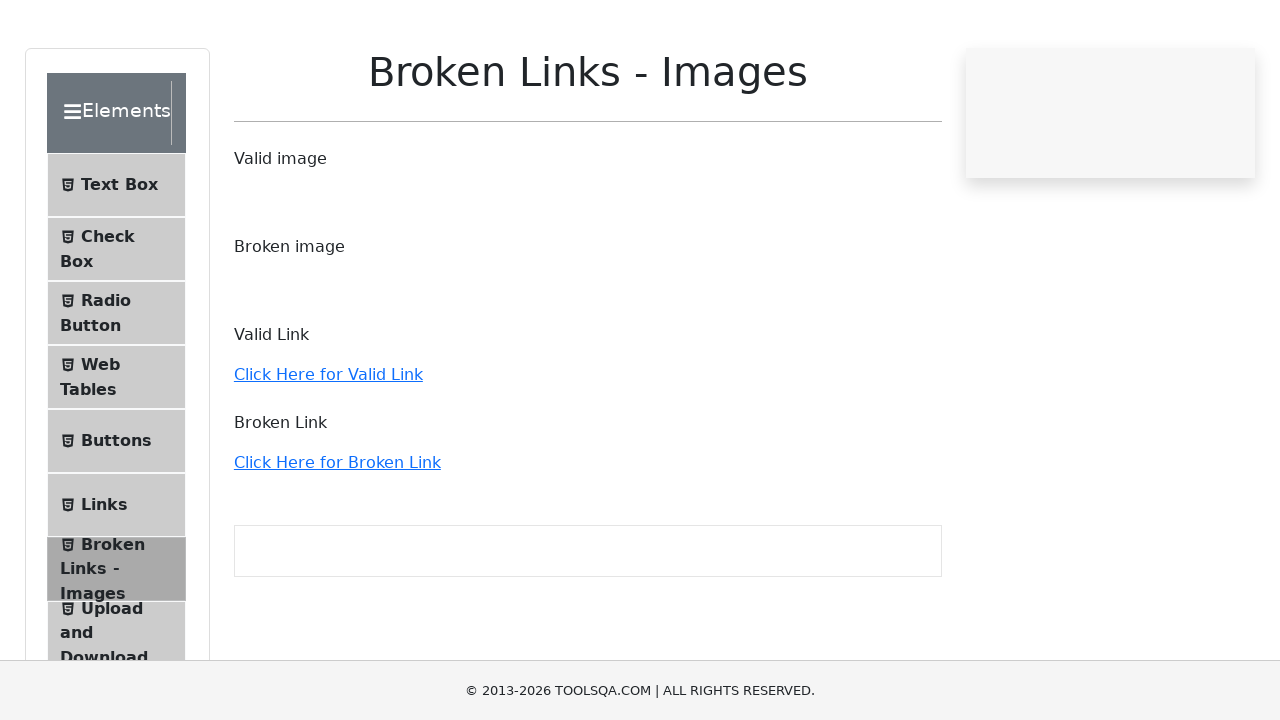

Waited for links to be present on the page
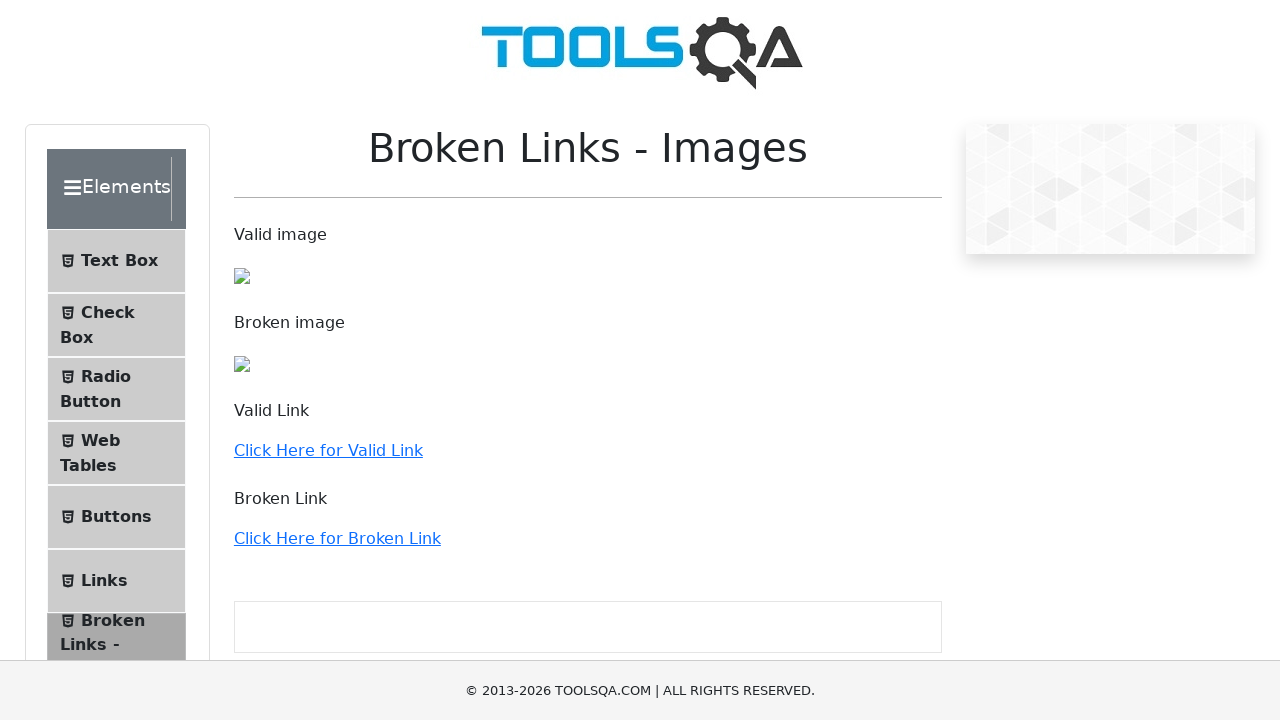

Located all link elements on the page
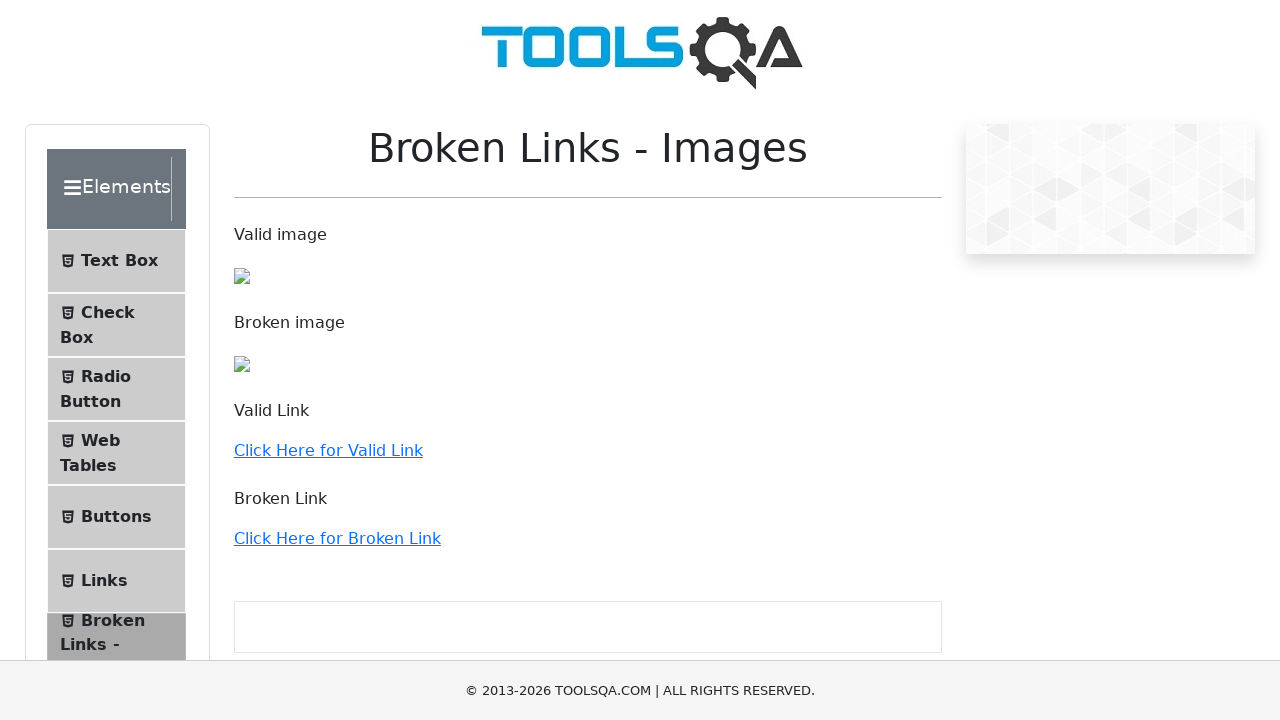

Verified that 36 links are present on the page
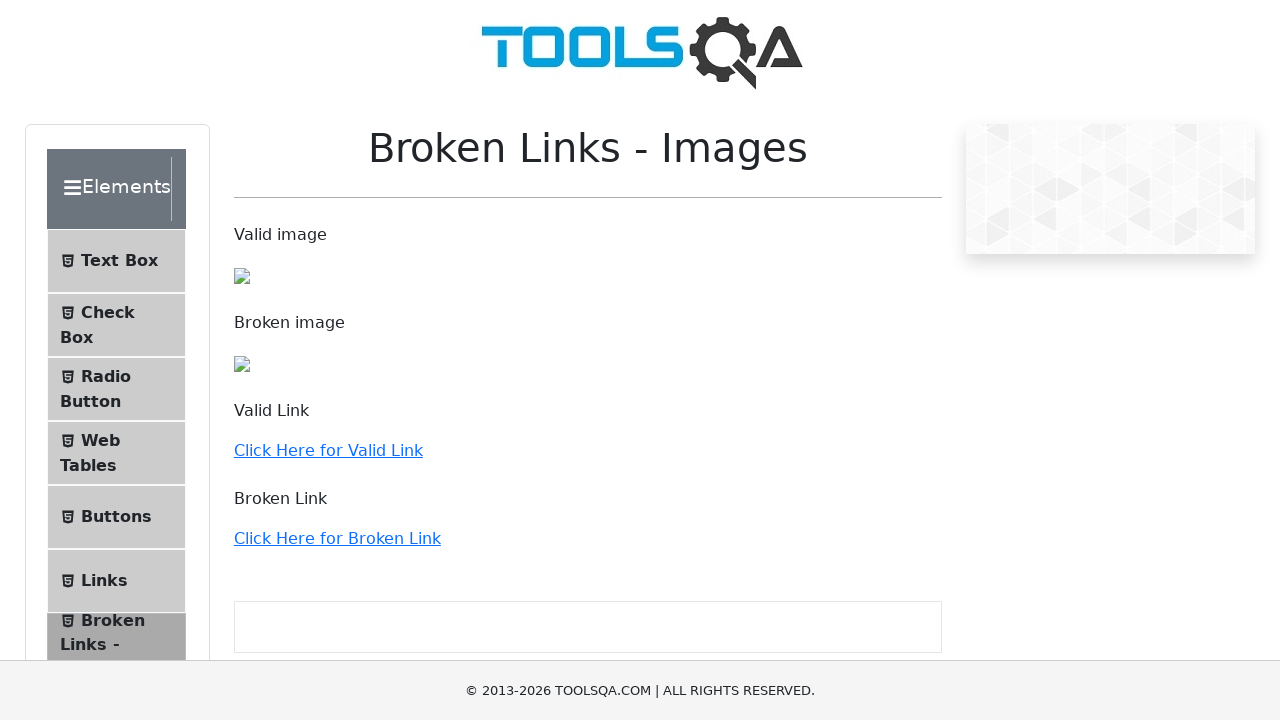

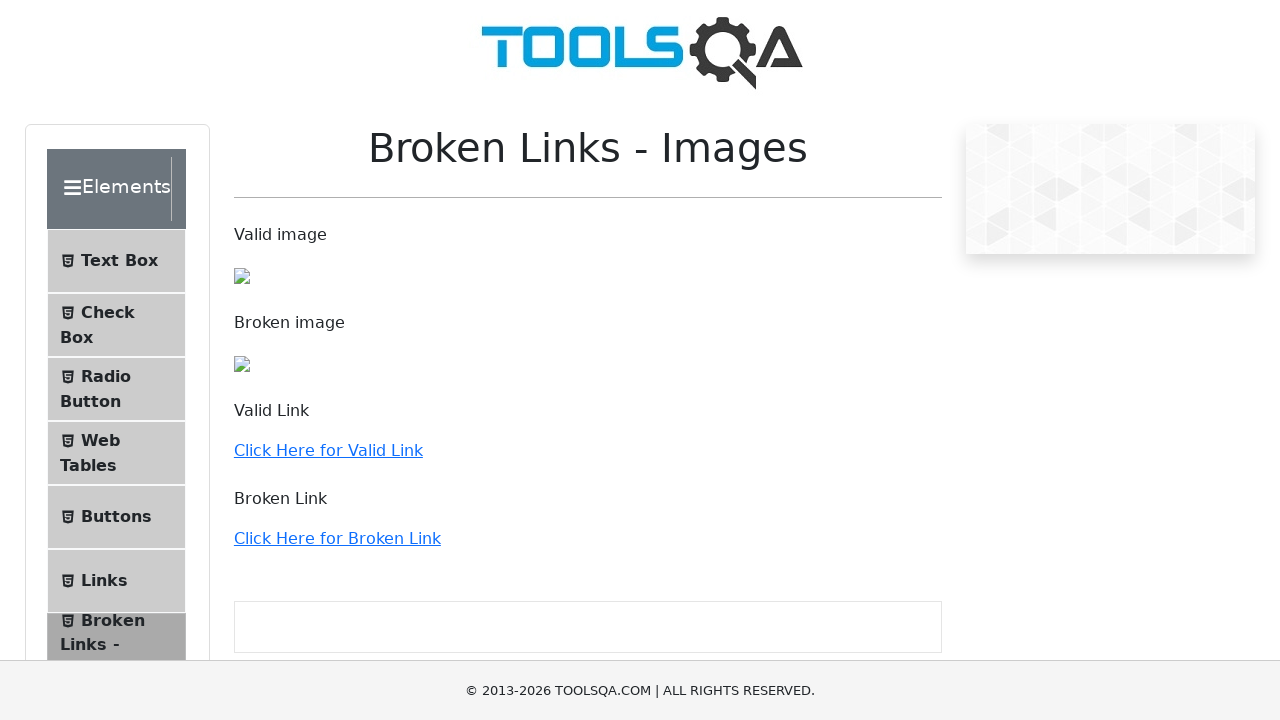